Finds a specific row in a table (John Doe) and clicks the edit button in that row

Starting URL: https://obstaclecourse.tricentis.com/Obstacles/92248

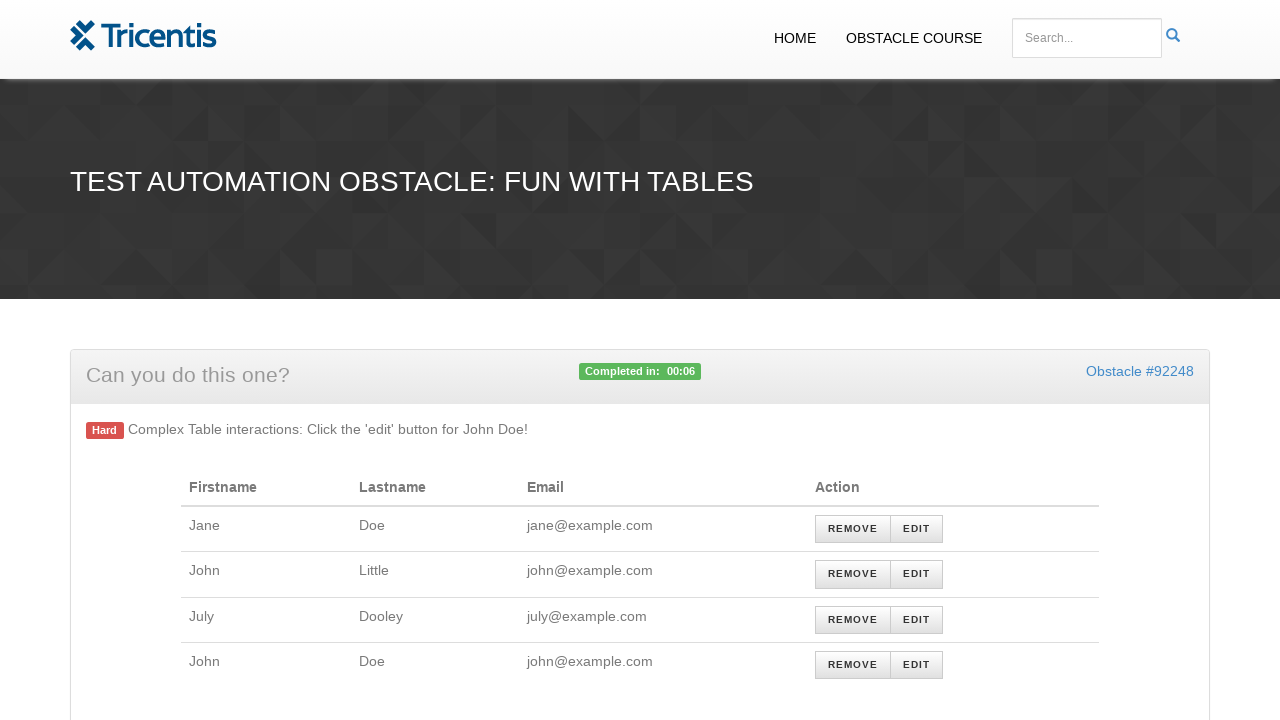

Navigated to the obstacles course page
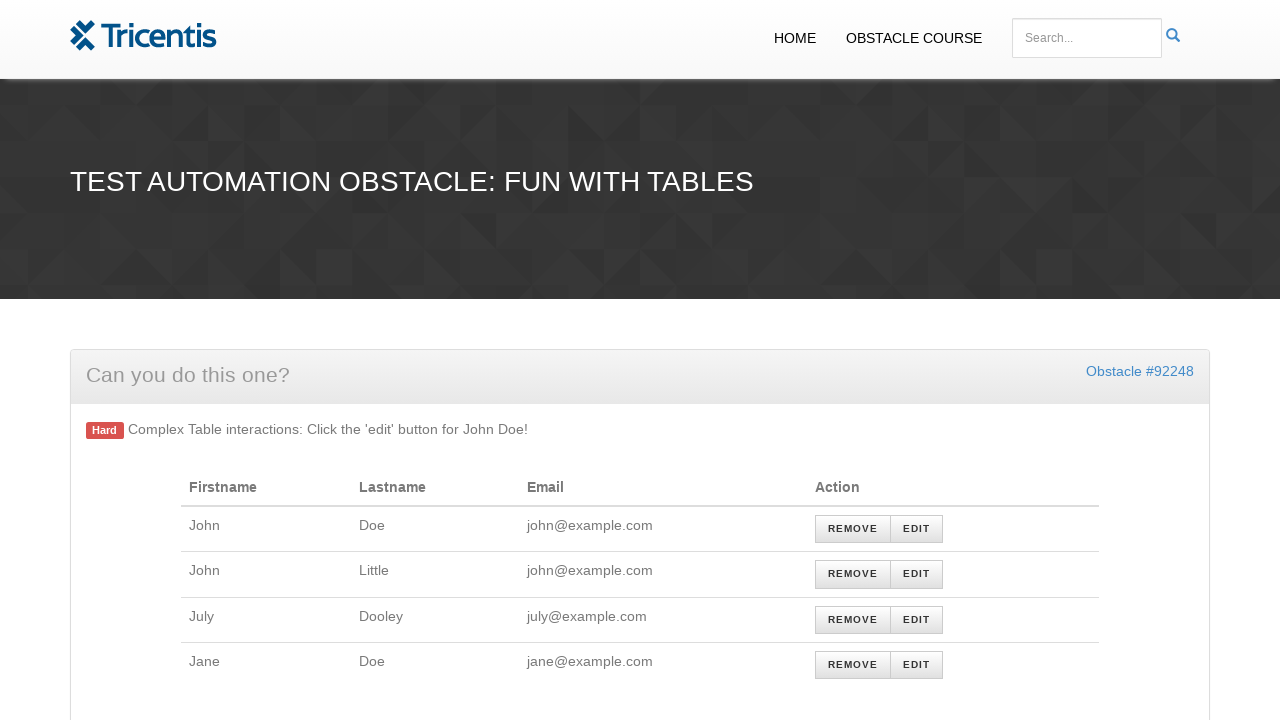

Found John Doe in the persons table and clicked the edit button at (917, 529) on xpath=//table[@id='persons']//tr[td[1][text()='John'] and td[2][text()='Doe']]//
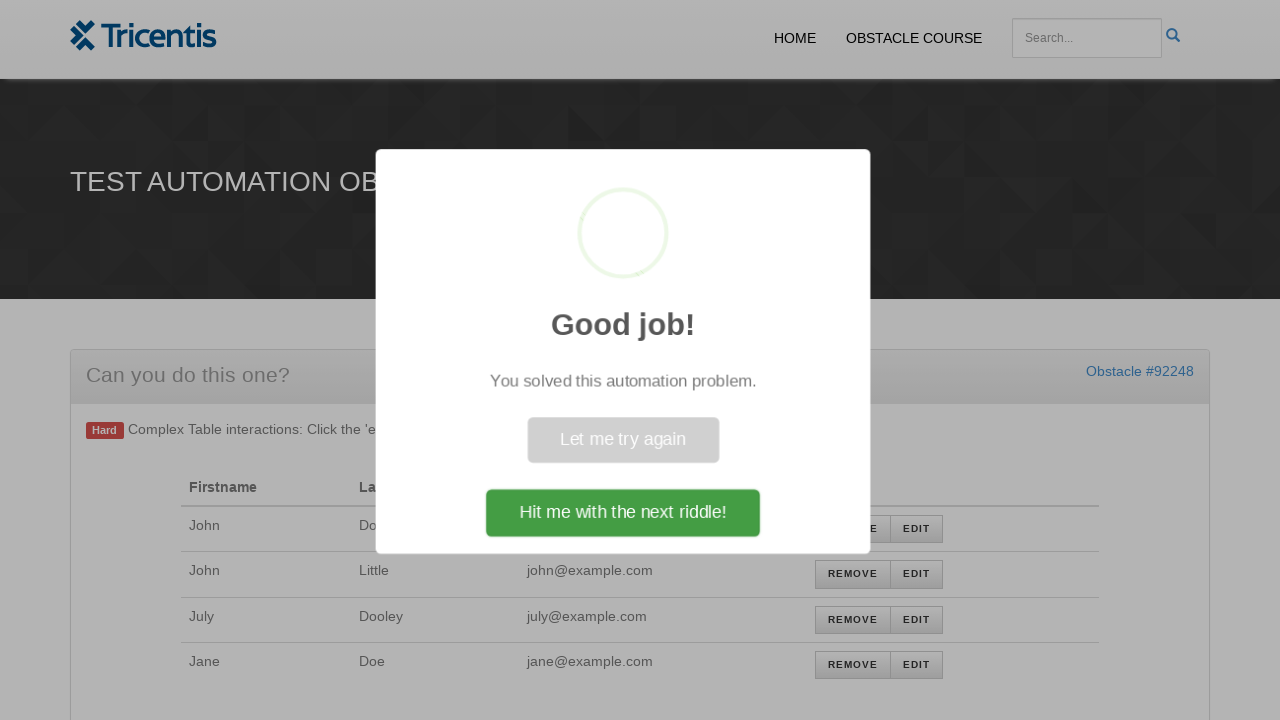

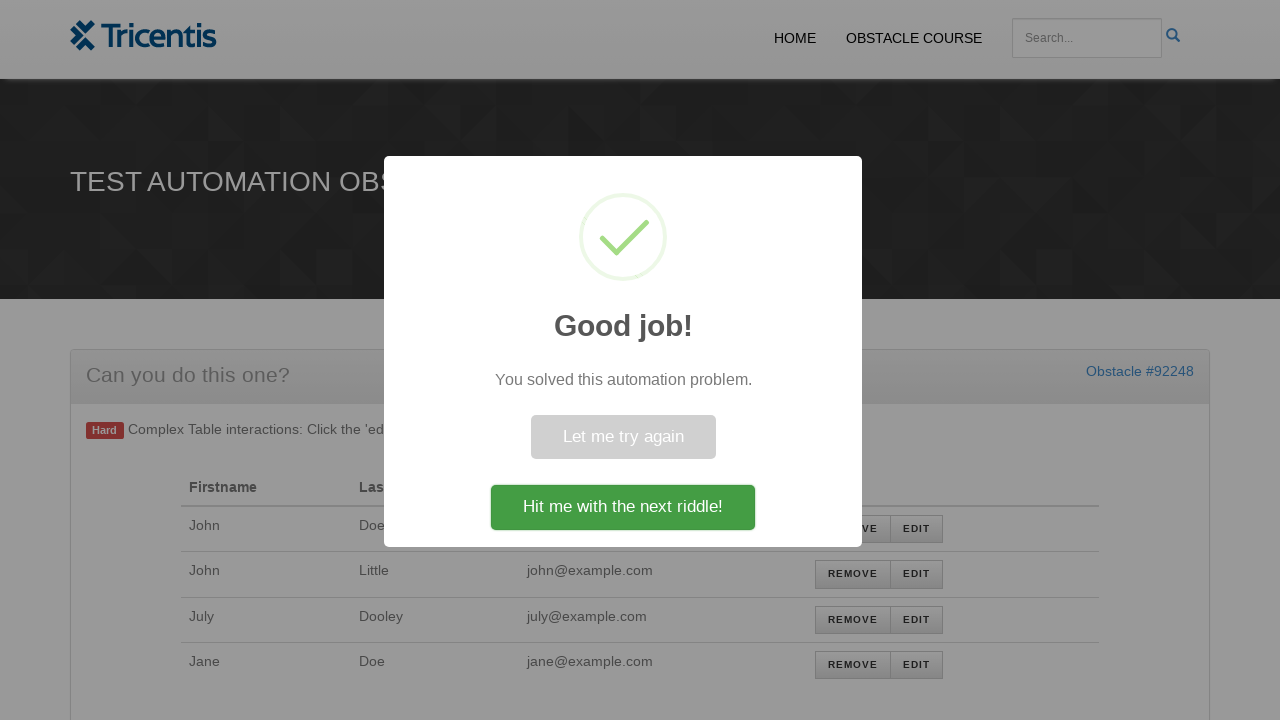